Tests navigation to the Spring Flowers Draft page and verifies the correct page title is displayed.

Starting URL: https://patrickschroeder98.github.io/fractal_art_website/index.html

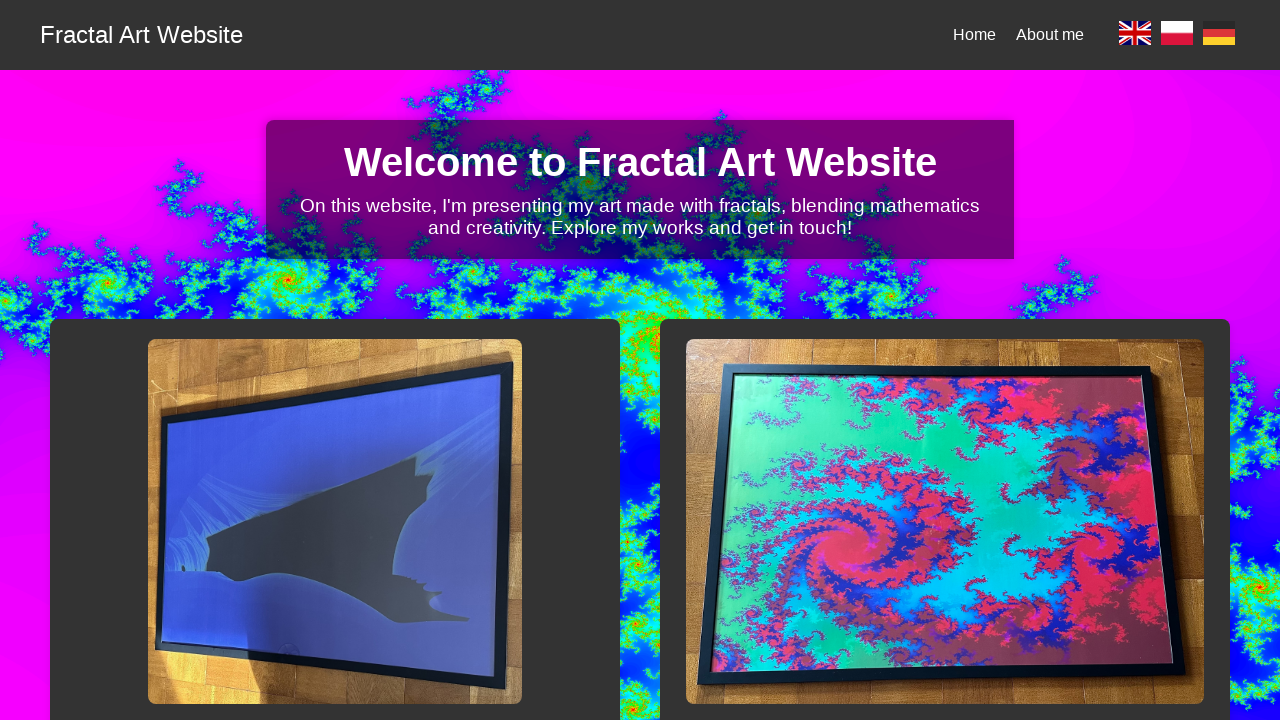

Selected English language at (1135, 35) on a[data-lang='en']
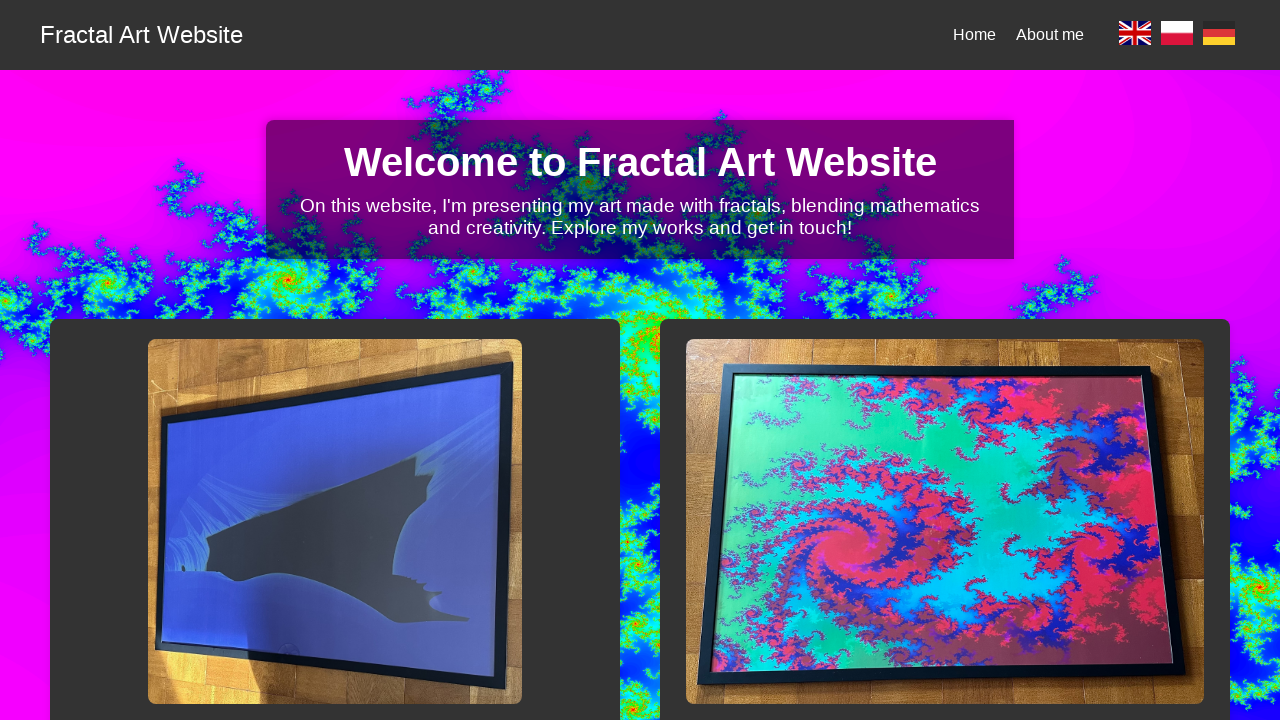

Clicked on Spring Flowers Draft link at (945, 360) on h2[data-i18n='sfd-title'] + a
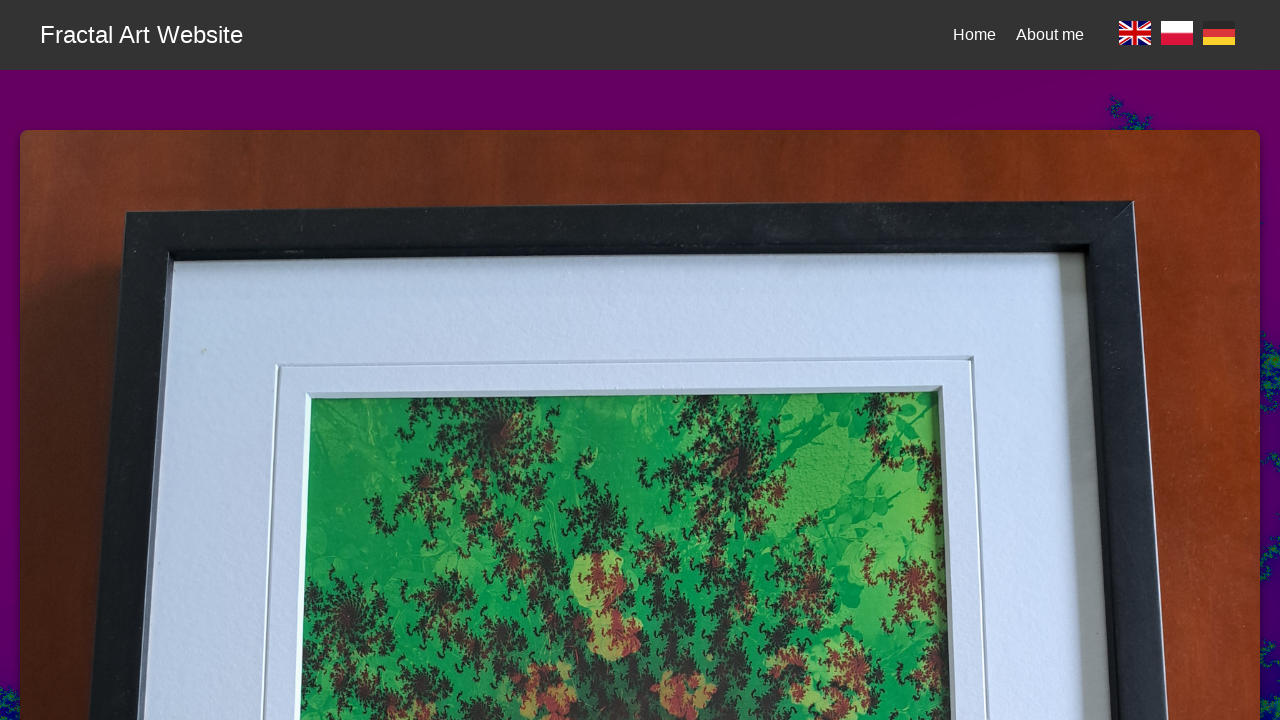

Verified page title is 'Spring Flowers Draft - Fractal Art'
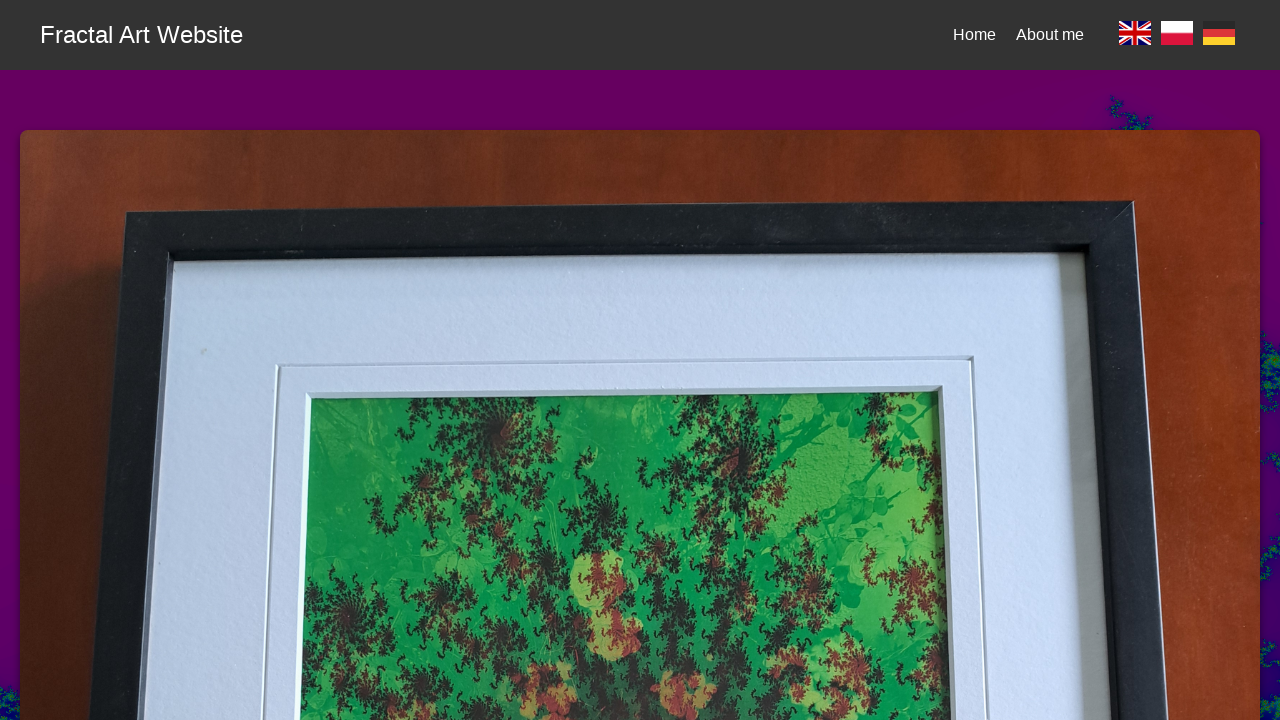

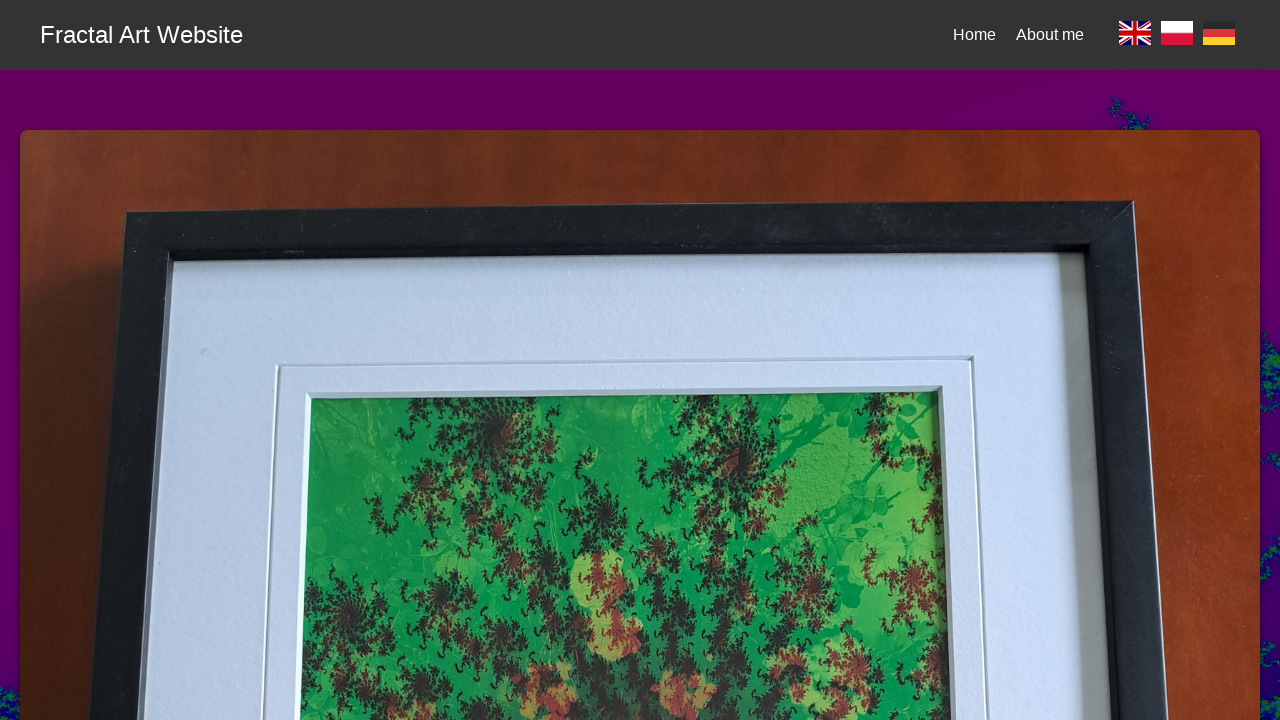